Tests window handling functionality by navigating to W3Schools, clicking the "Try it Yourself" link to open a new window, then switching between the windows to verify both are accessible.

Starting URL: https://www.w3schools.com/jsref/met_win_open.asp

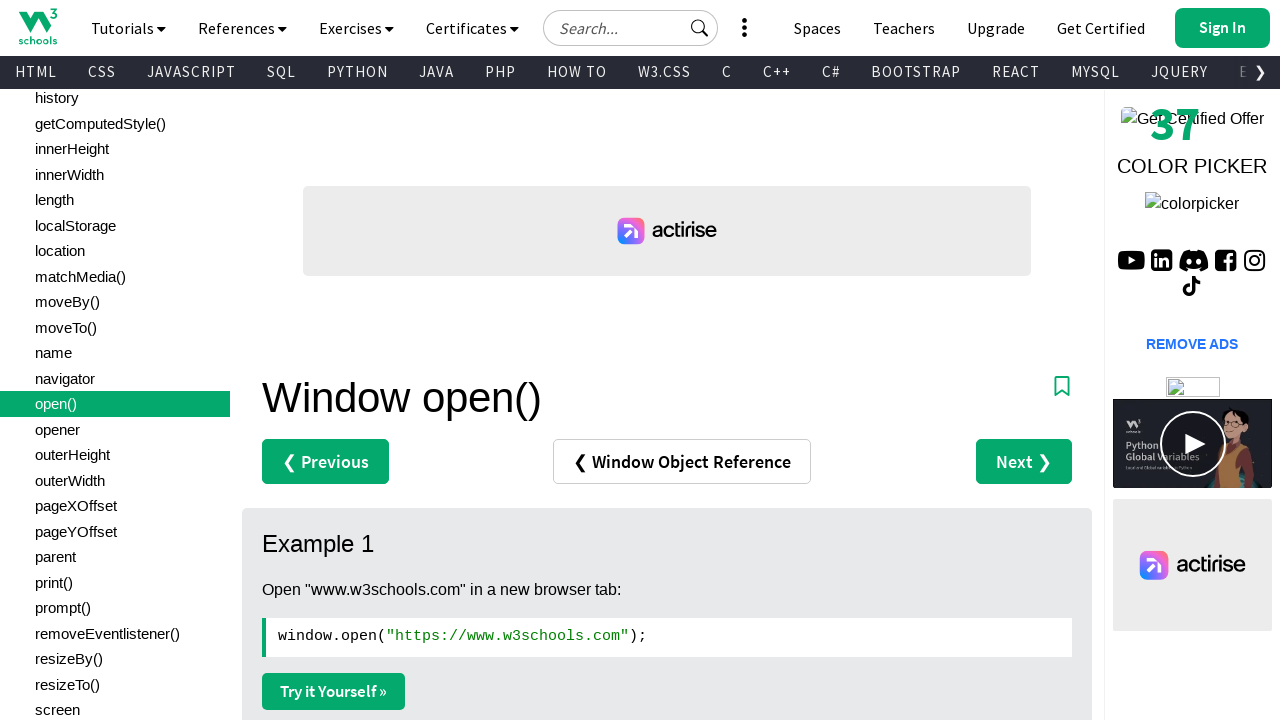

Clicked 'Try it Yourself »' link to open new window at (334, 691) on text=Try it Yourself »
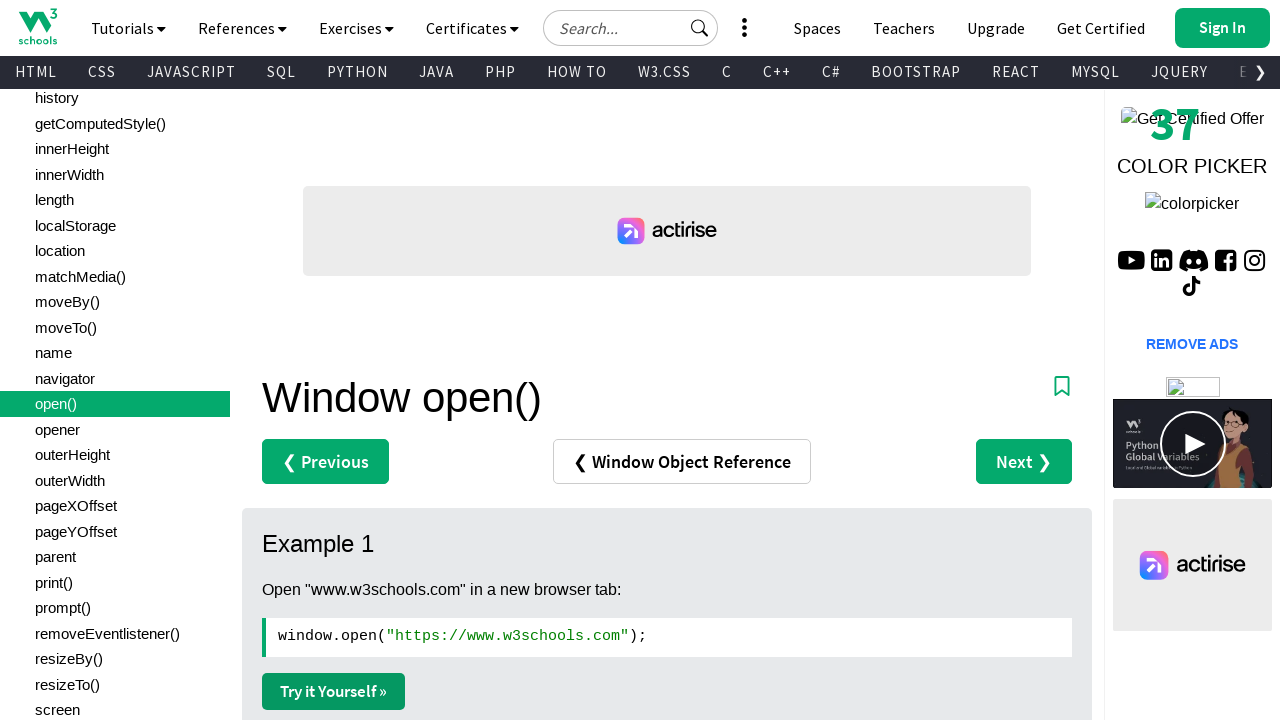

New window opened and page object acquired
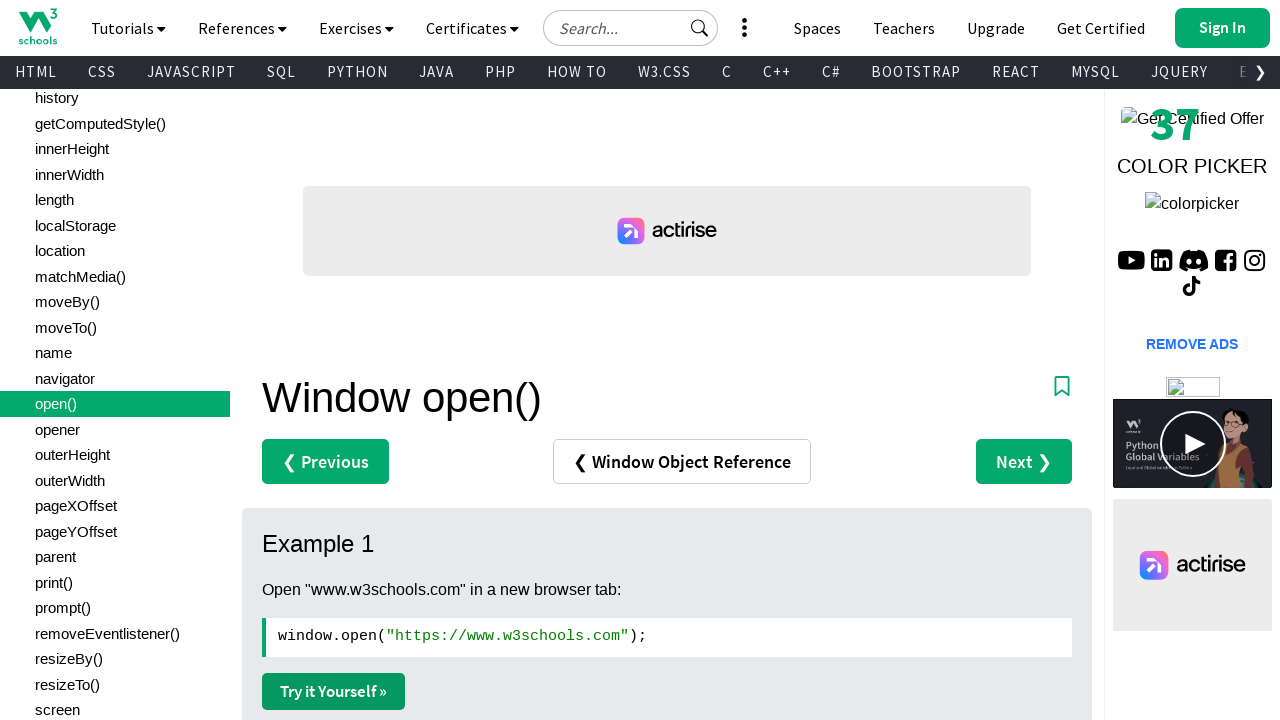

New window loaded completely
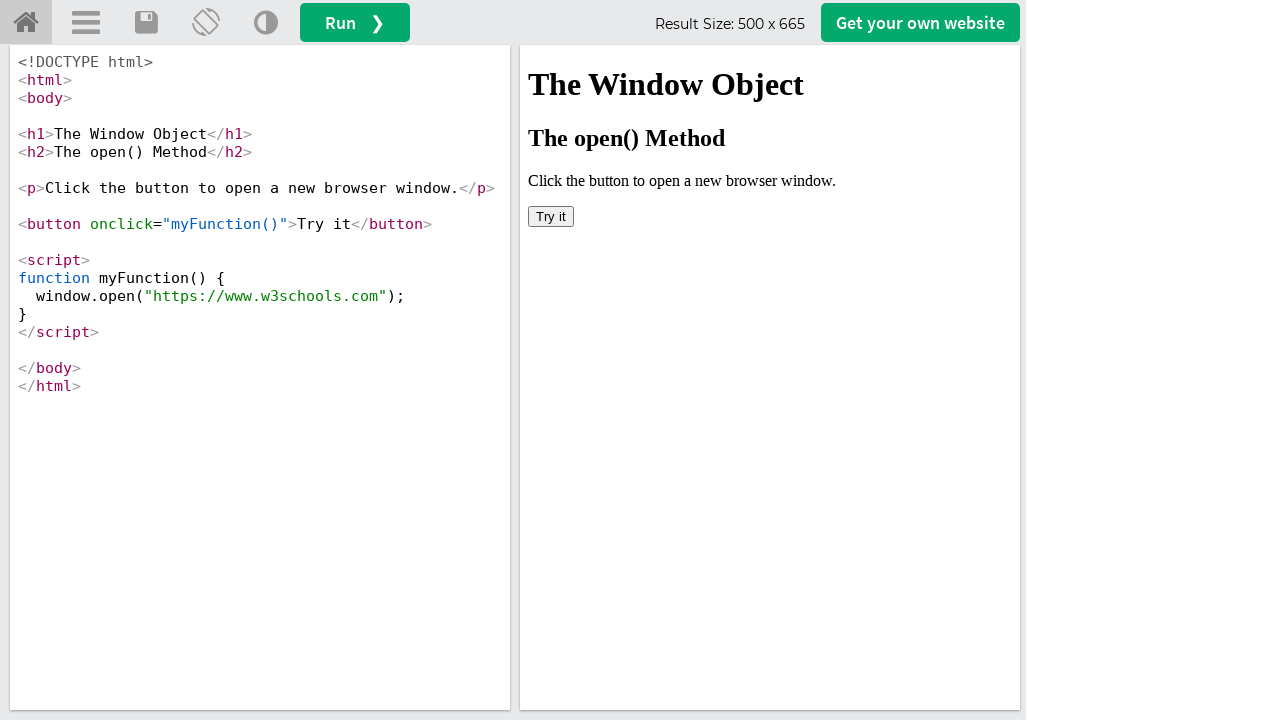

Verified window titles - First: 'Window open() Method', Second: 'W3Schools Tryit Editor'
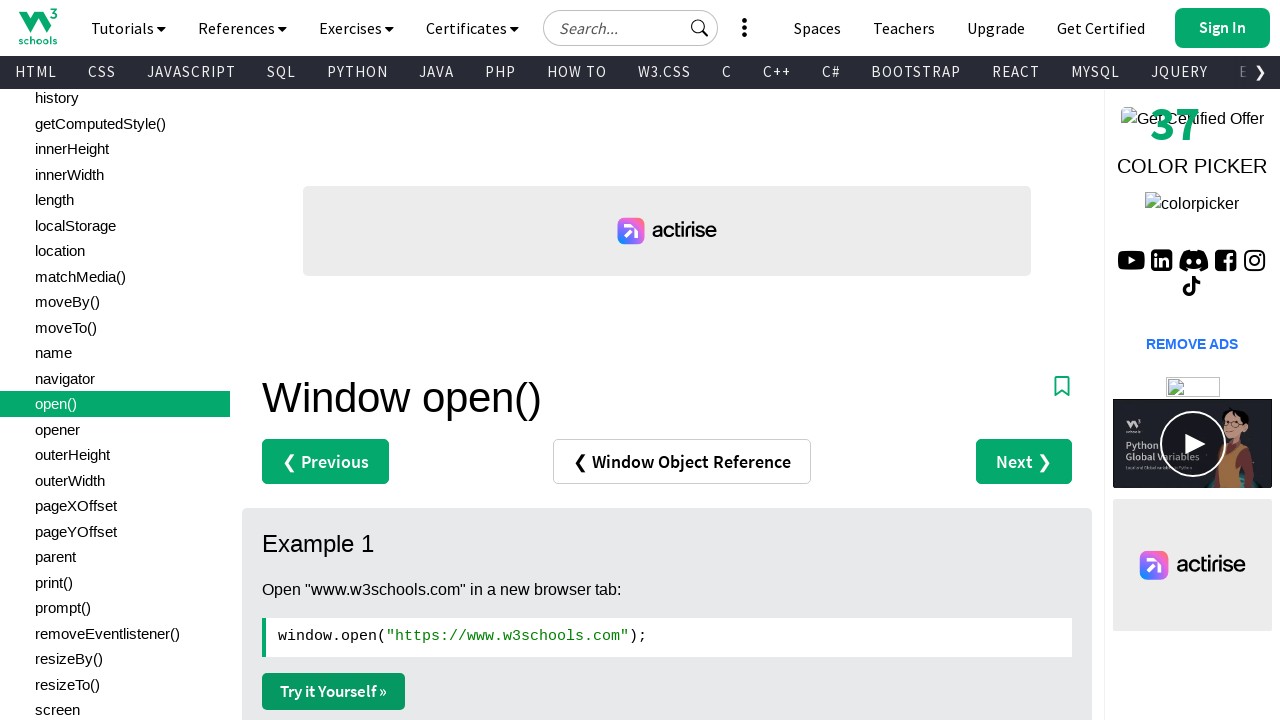

Closed the new window
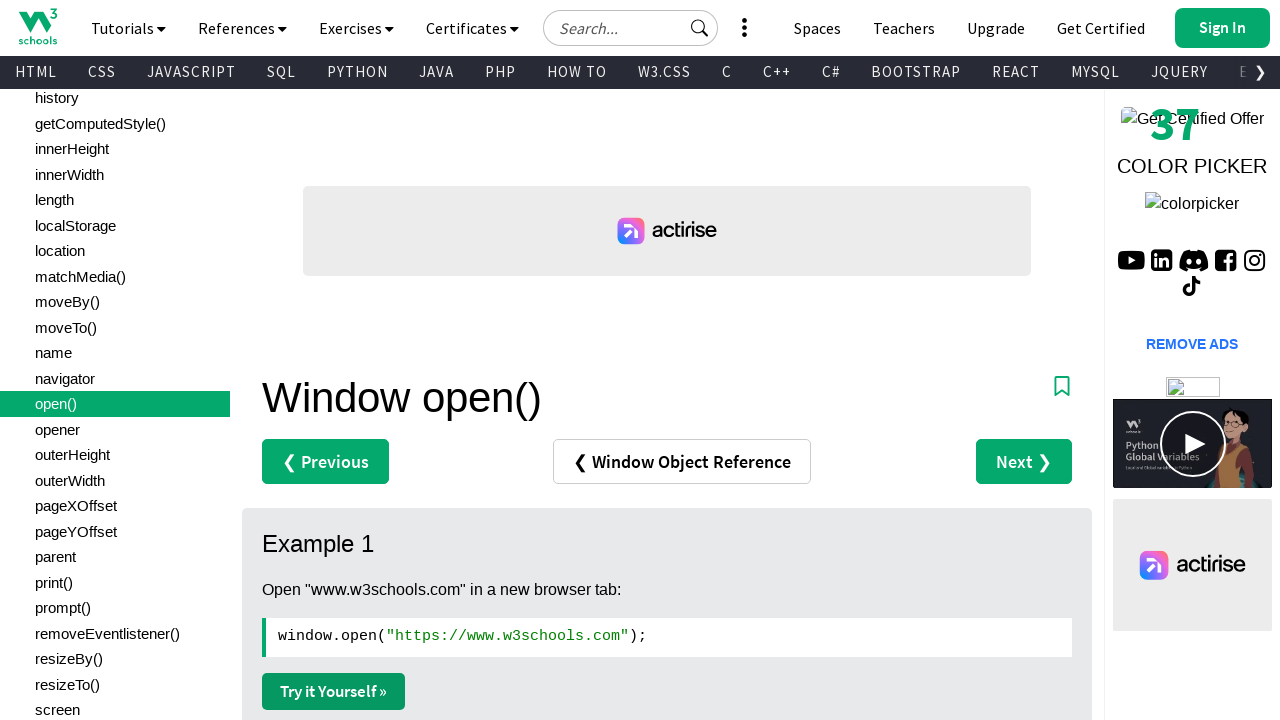

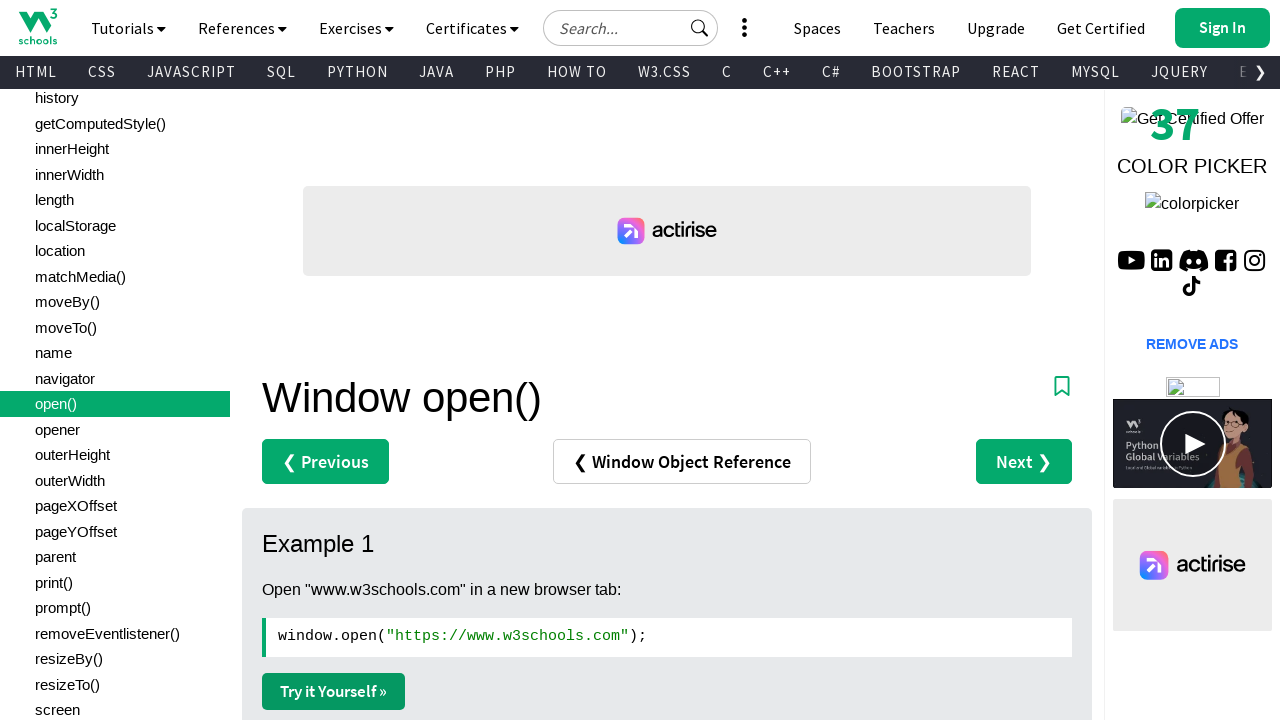